Tests button click functionality on DemoQA by navigating to the buttons page and clicking the "Click Me" button, then verifying a dynamic message appears

Starting URL: https://demoqa.com/elements

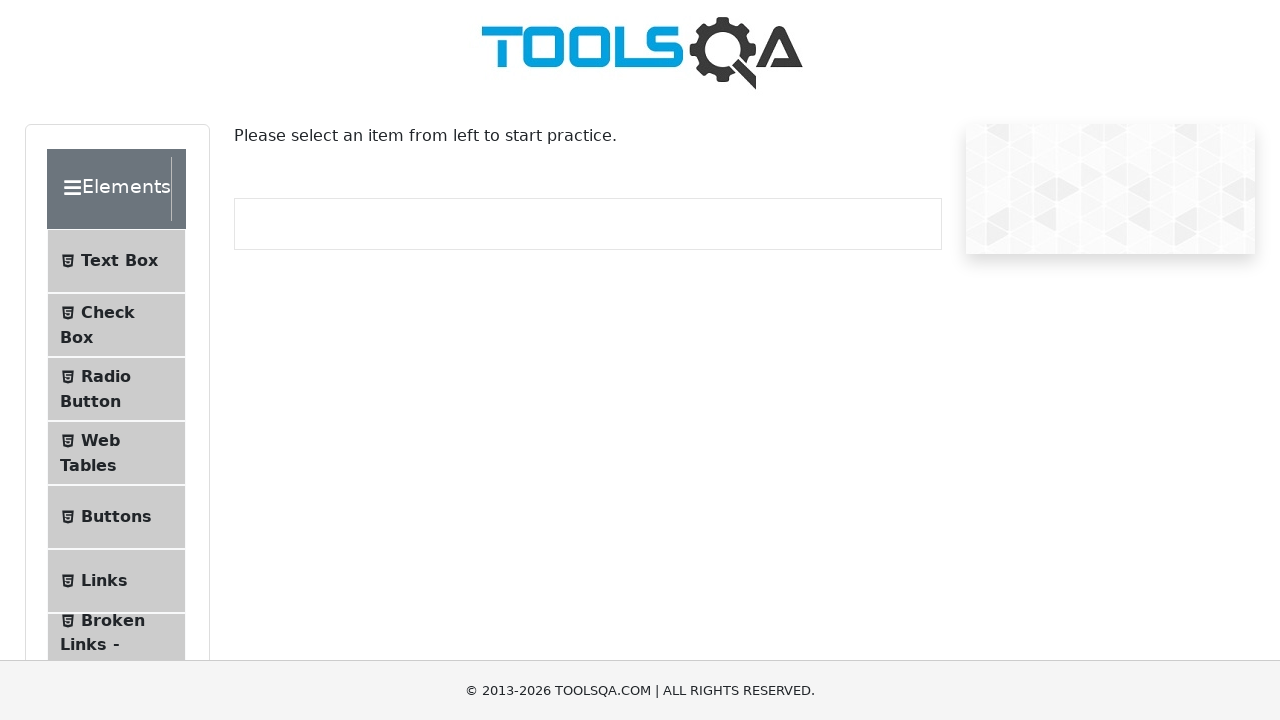

Navigated to DemoQA buttons page
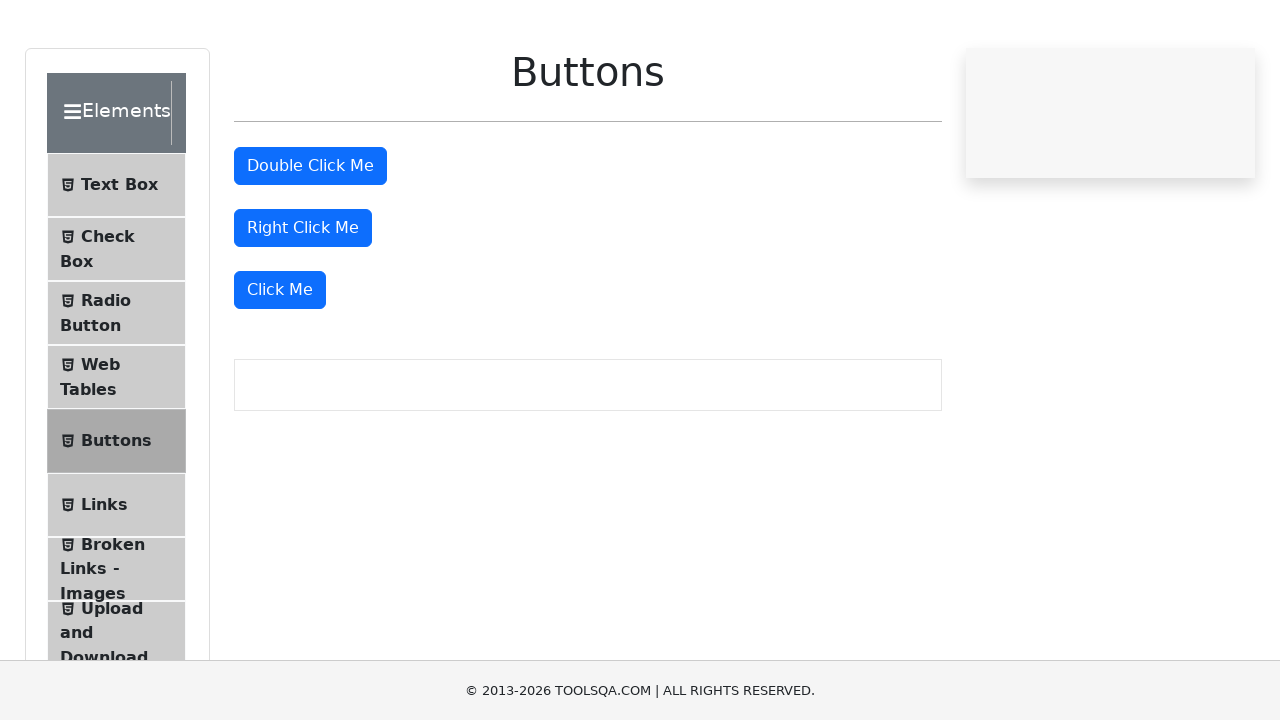

Clicked the 'Click Me' button at (280, 366) on xpath=//*[text()='Click Me']
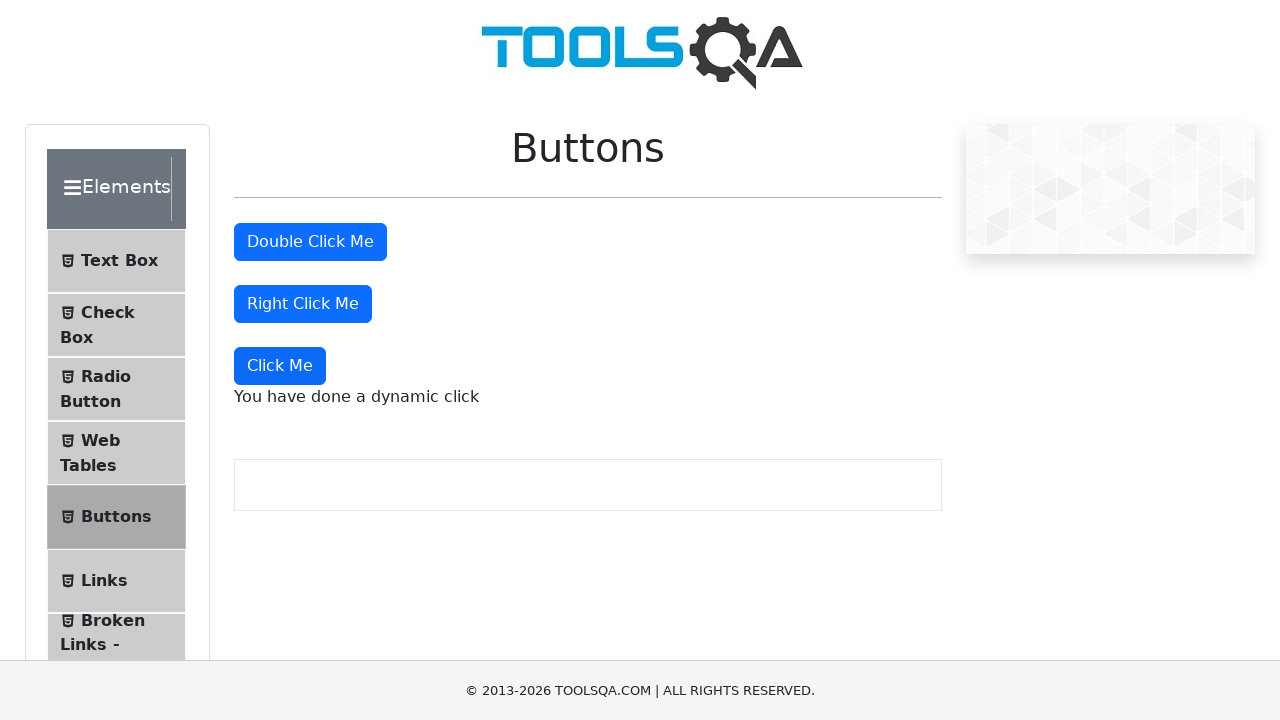

Dynamic click message appeared
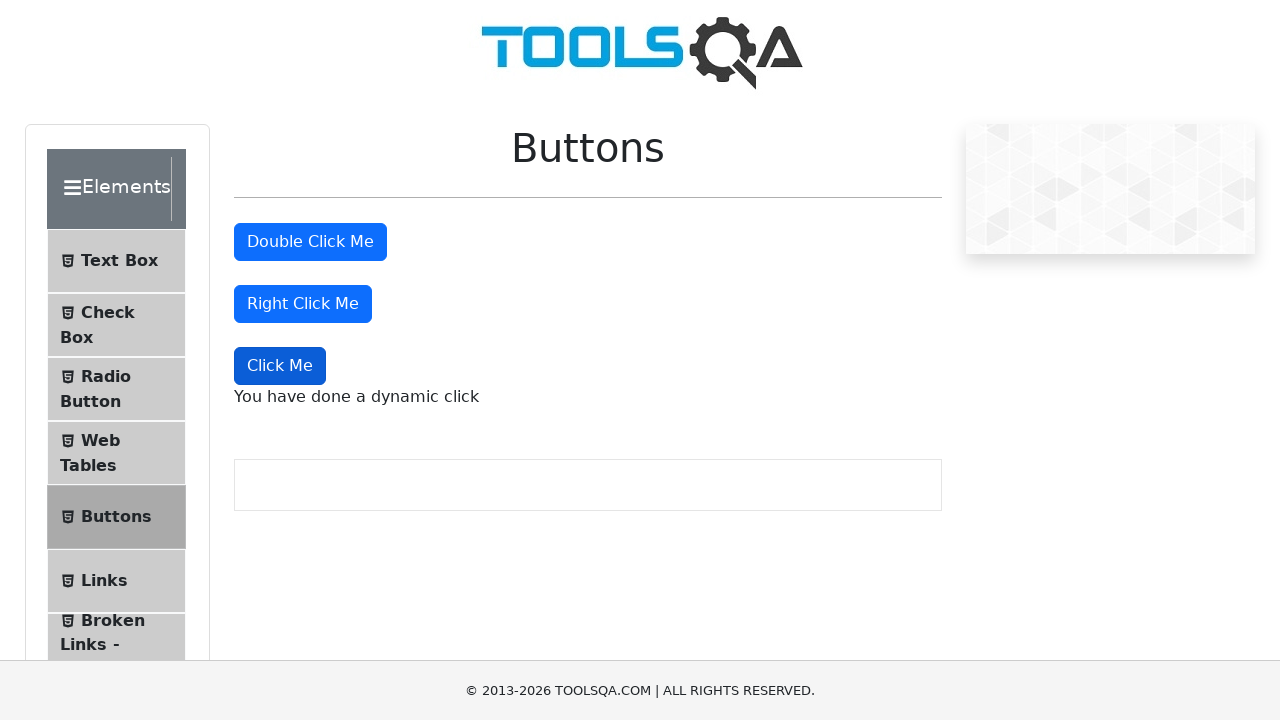

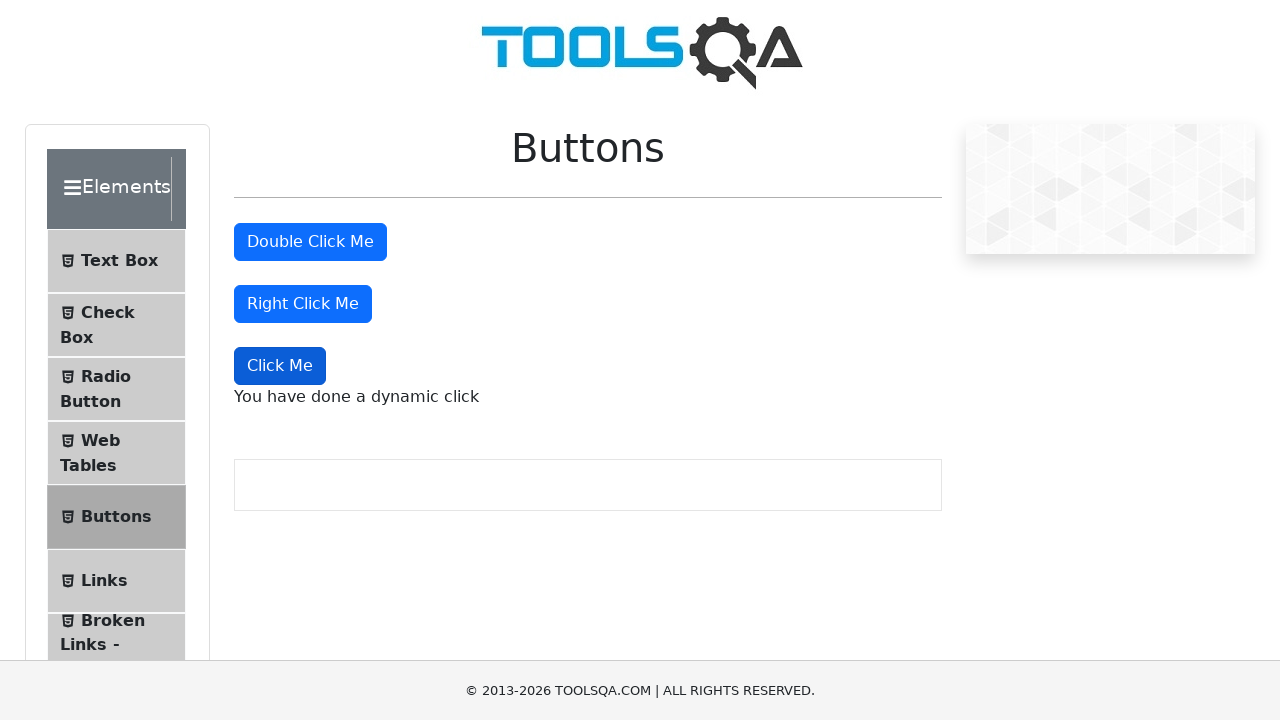